Navigates to the Selenium downloads page and simulates keyboard navigation using Tab and Enter keys to interact with page elements

Starting URL: https://www.selenium.dev/downloads/

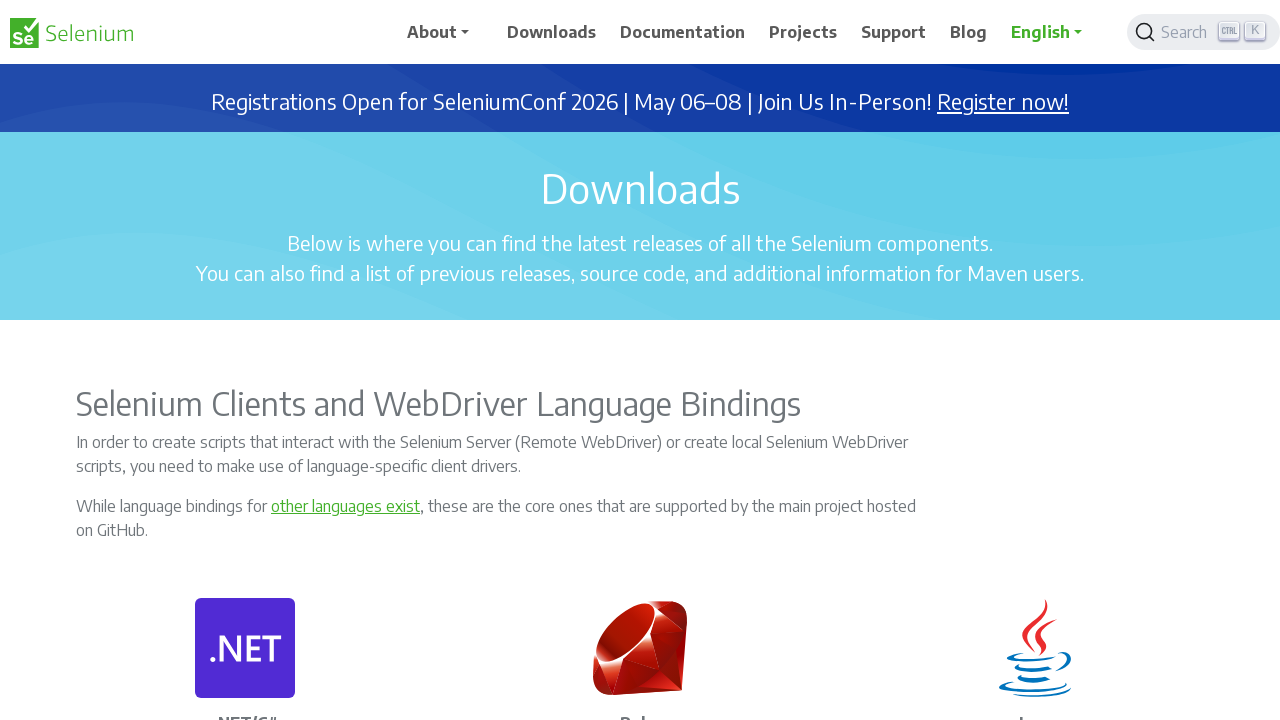

Navigated to Selenium downloads page and waited for DOM content to load
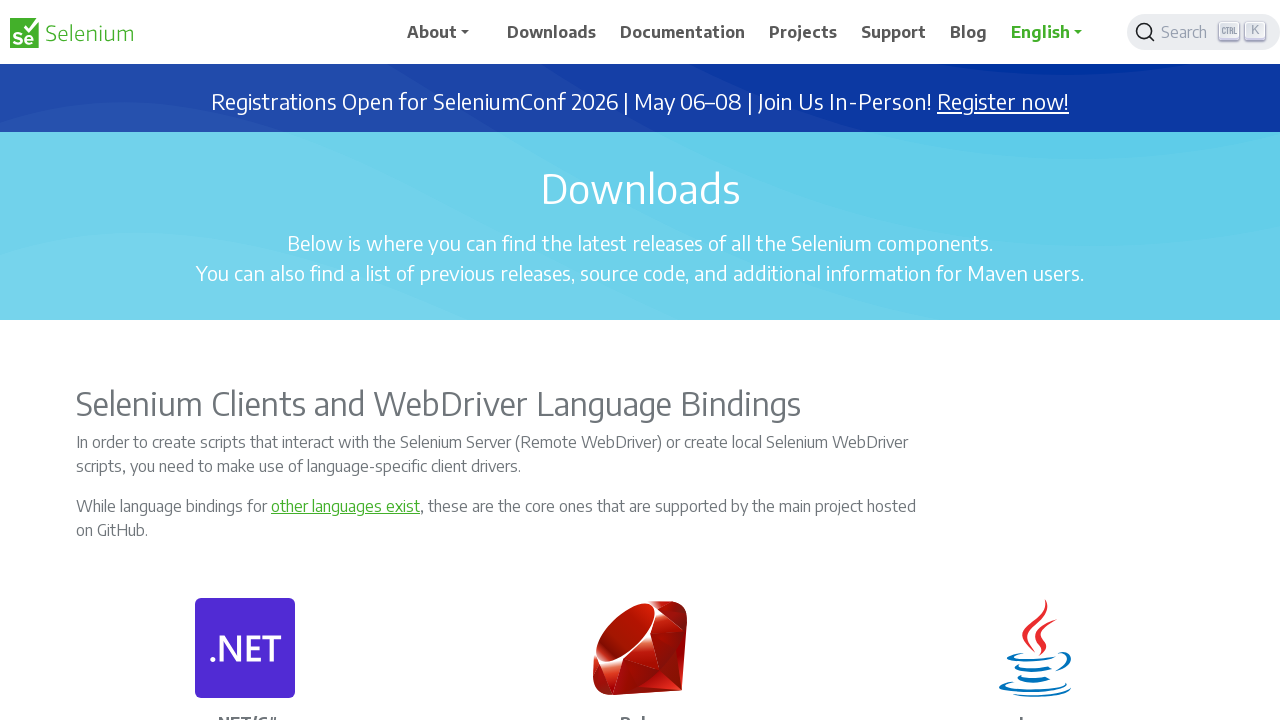

Pressed Tab key to navigate to first focusable element
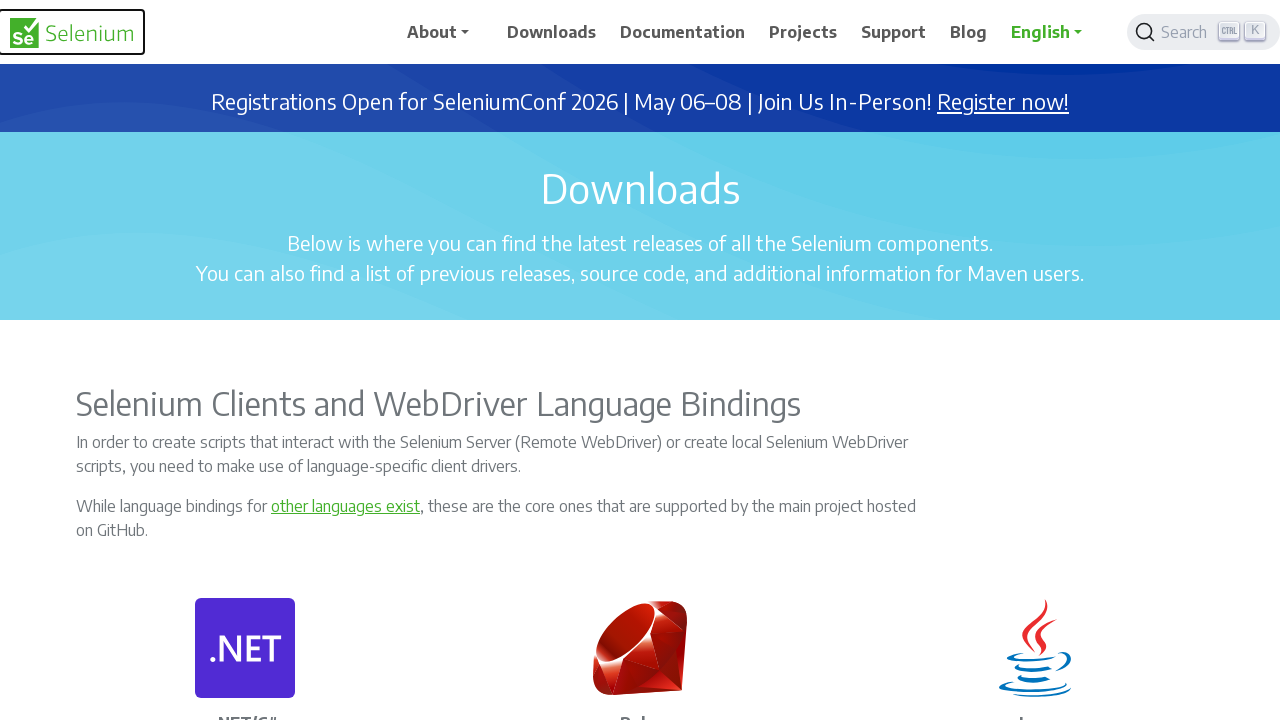

Pressed Tab key to navigate to second focusable element
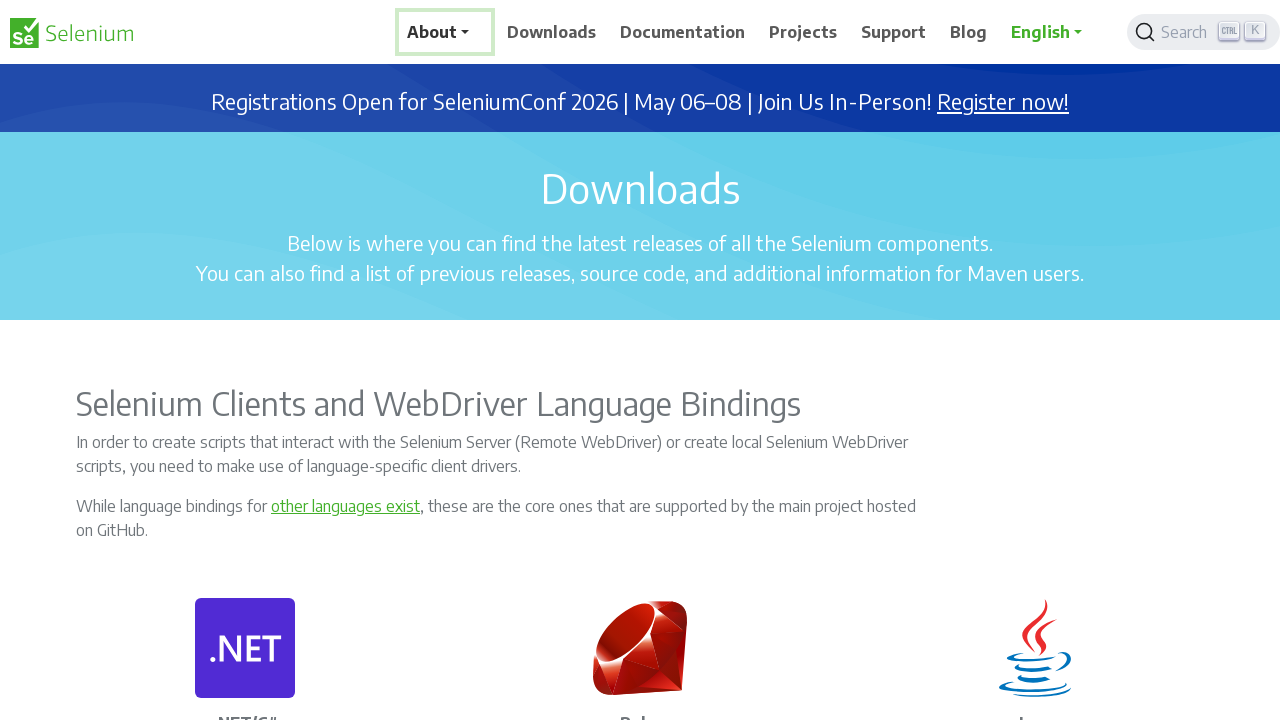

Pressed Tab key to navigate to third focusable element
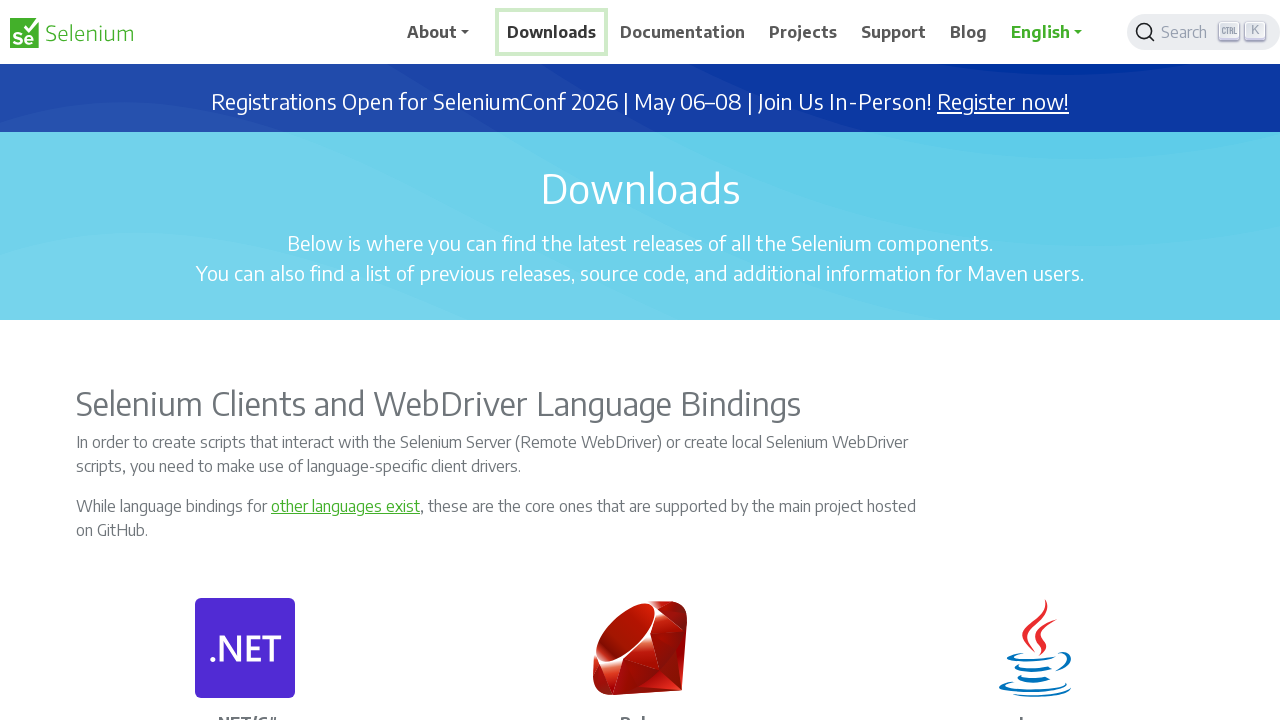

Pressed Enter key to activate the focused element
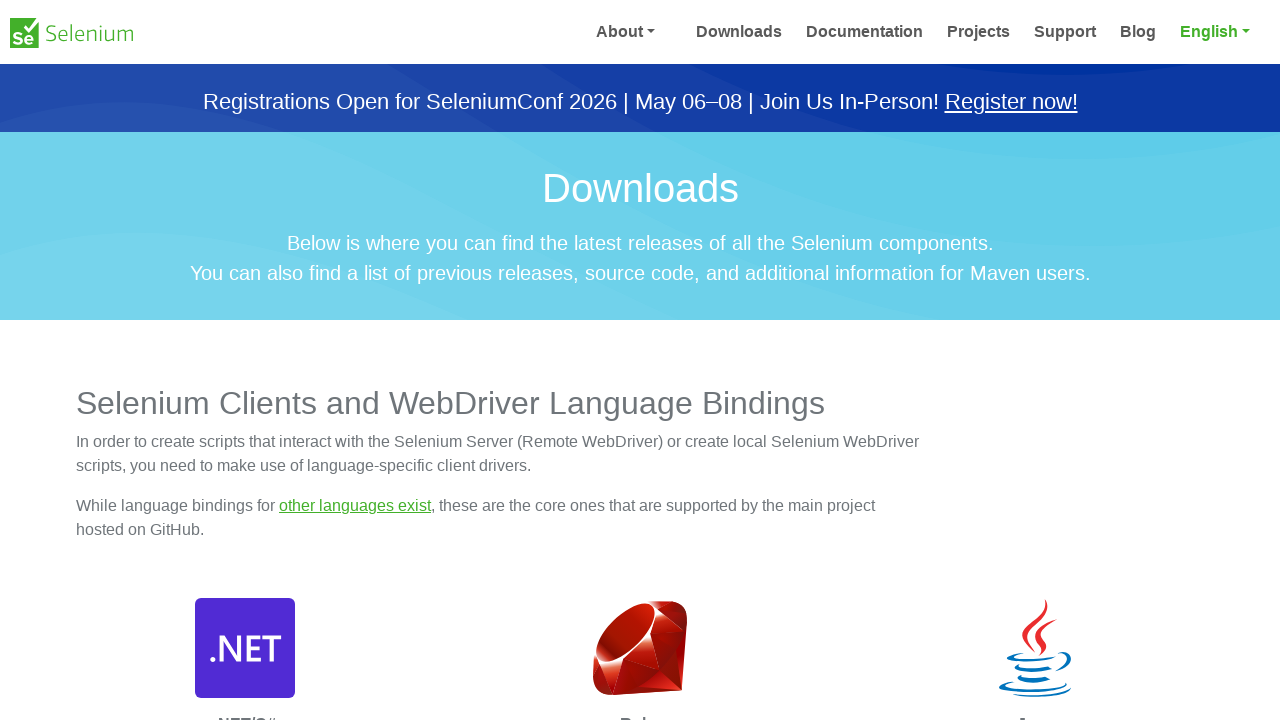

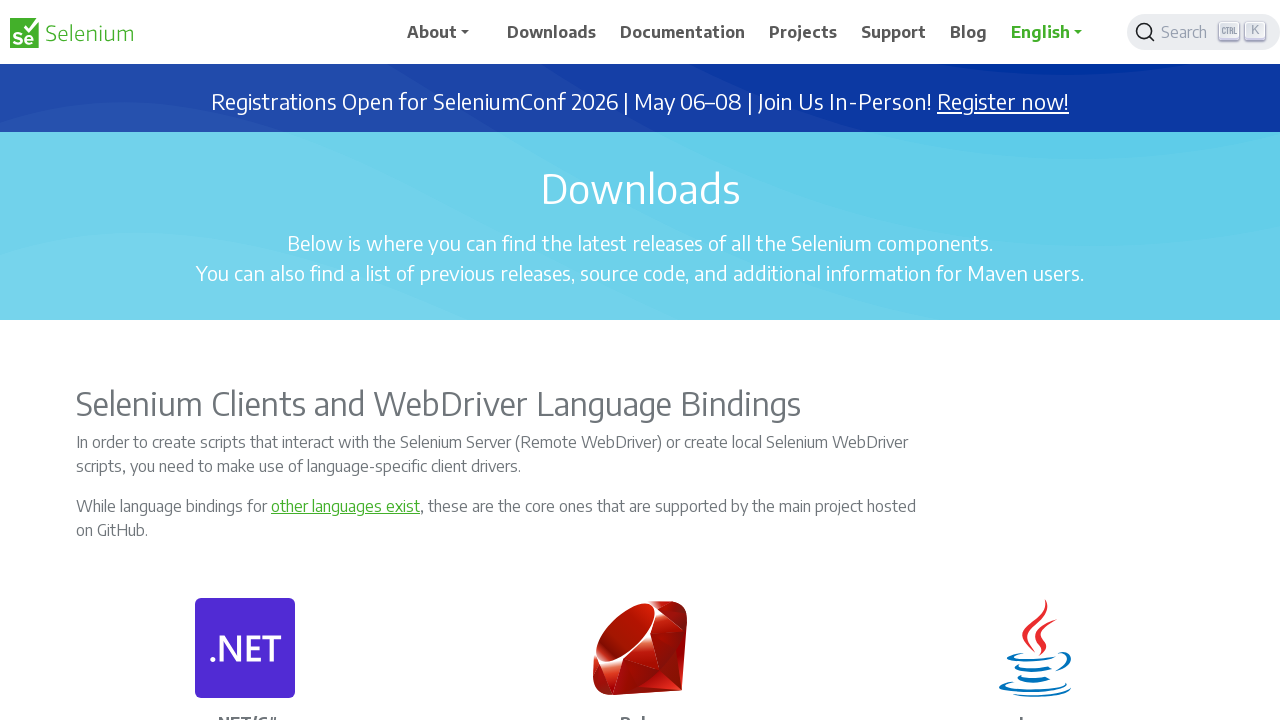